Tests navigation by clicking Test Cases button and verifying the page navigates to test cases section

Starting URL: https://automationexercise.com/

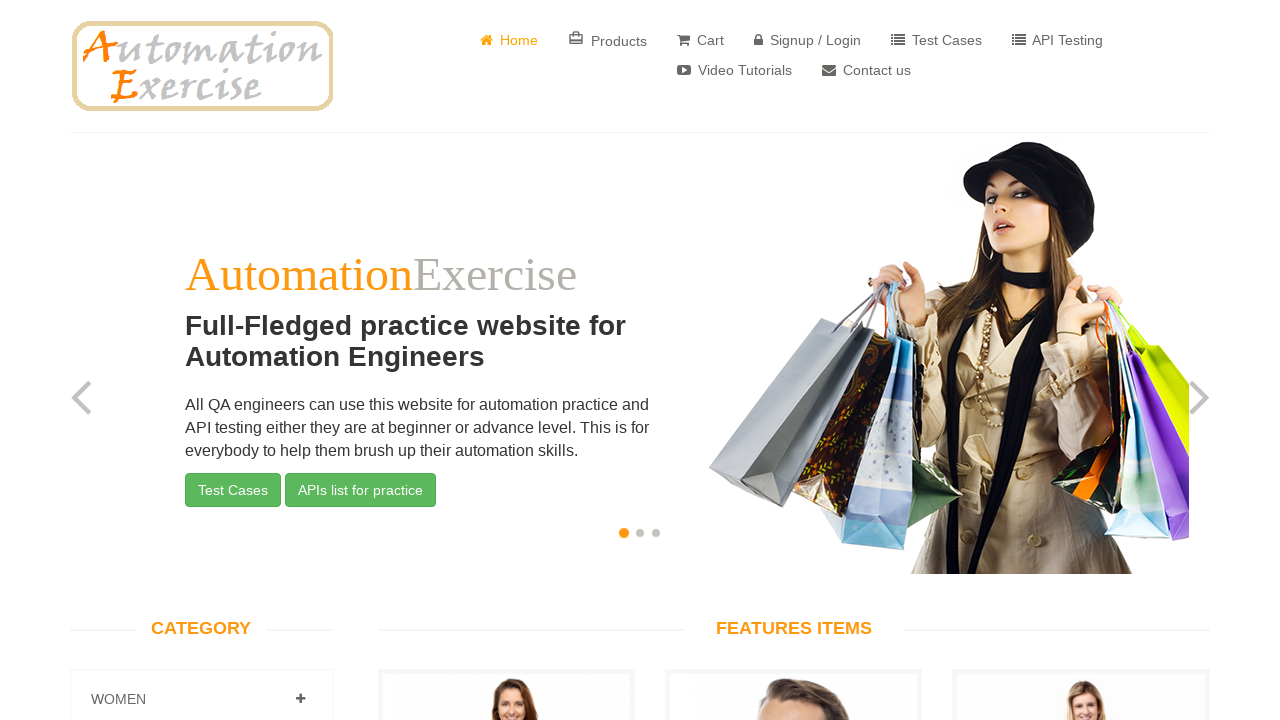

Clicked Test Cases button on automationexercise homepage at (233, 490) on button:has-text("Test Cases")
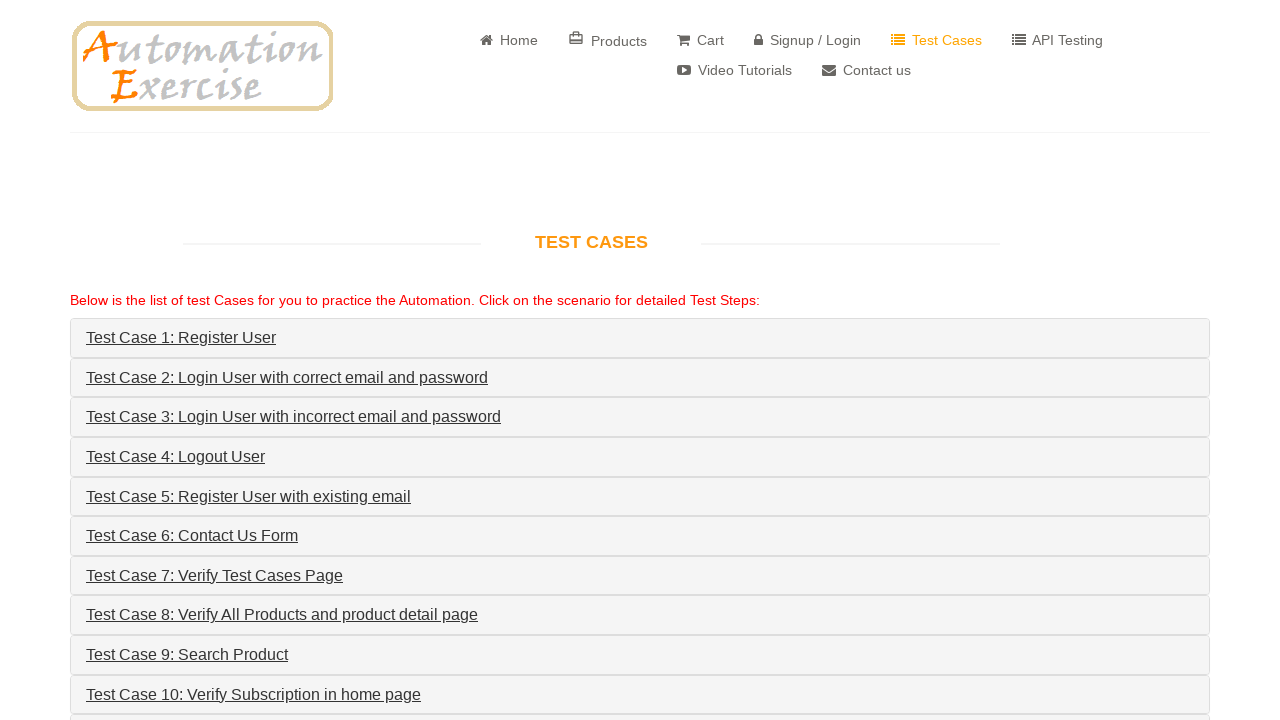

Test Cases page loaded successfully - verified test cases list is visible
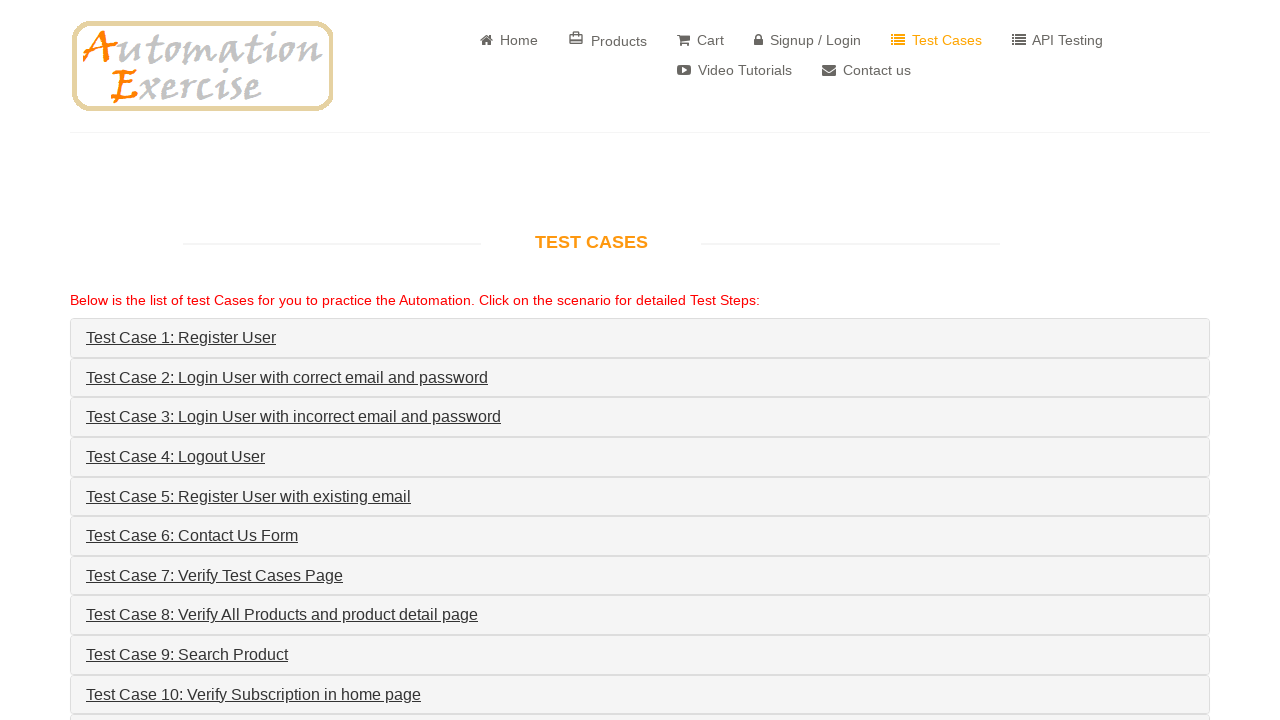

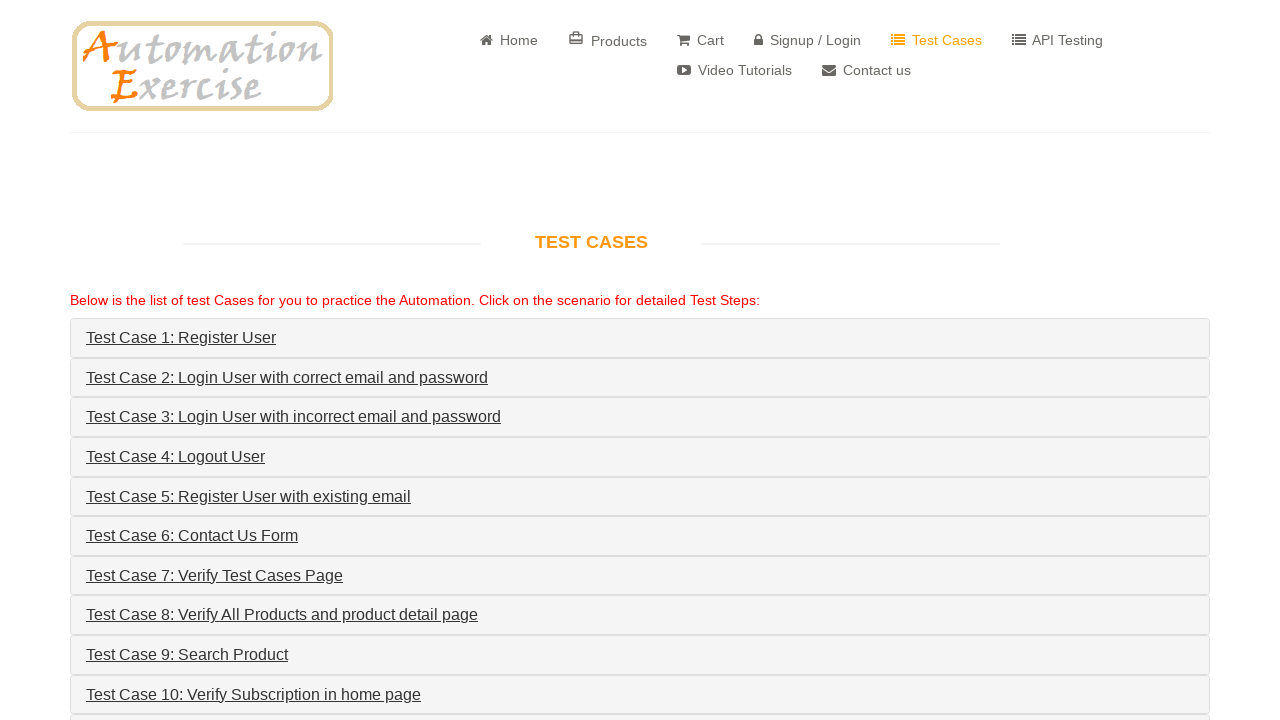